Navigates to a drag and drop demo page and maximizes the browser window. This is a minimal test that loads the page to verify it's accessible.

Starting URL: https://demo.guru99.com/test/drag_drop.html

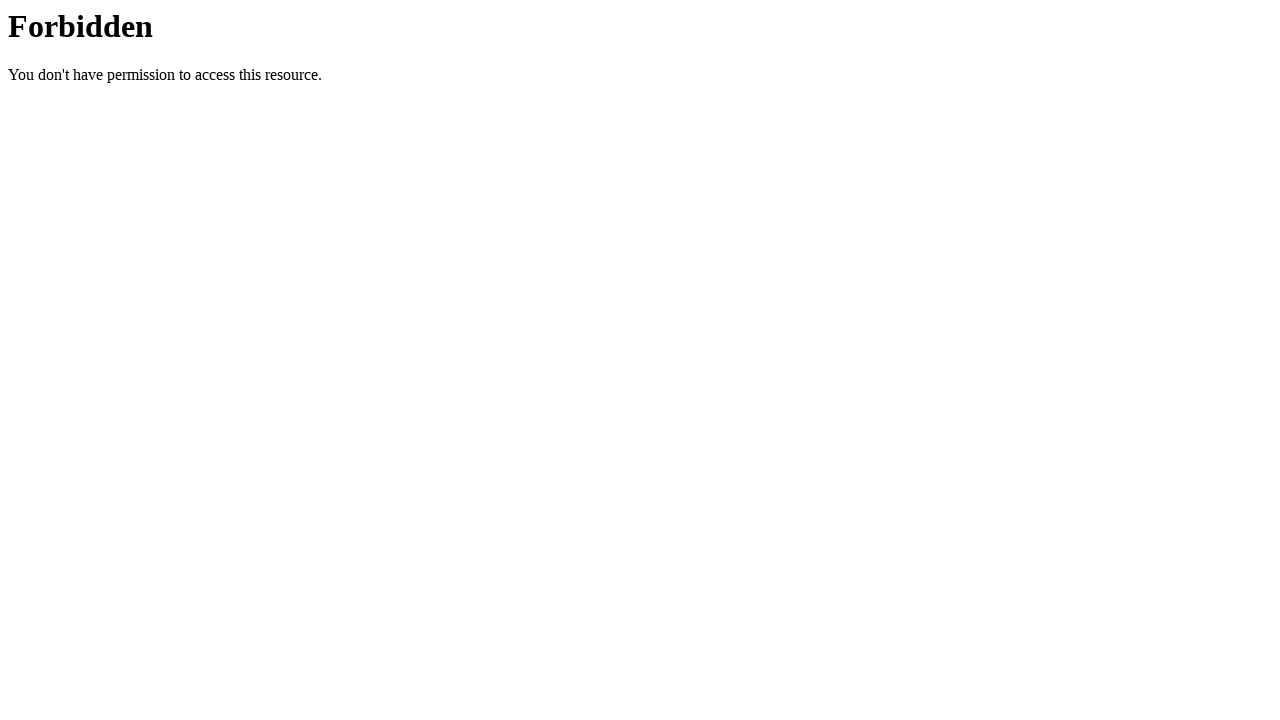

Navigated to drag and drop demo page
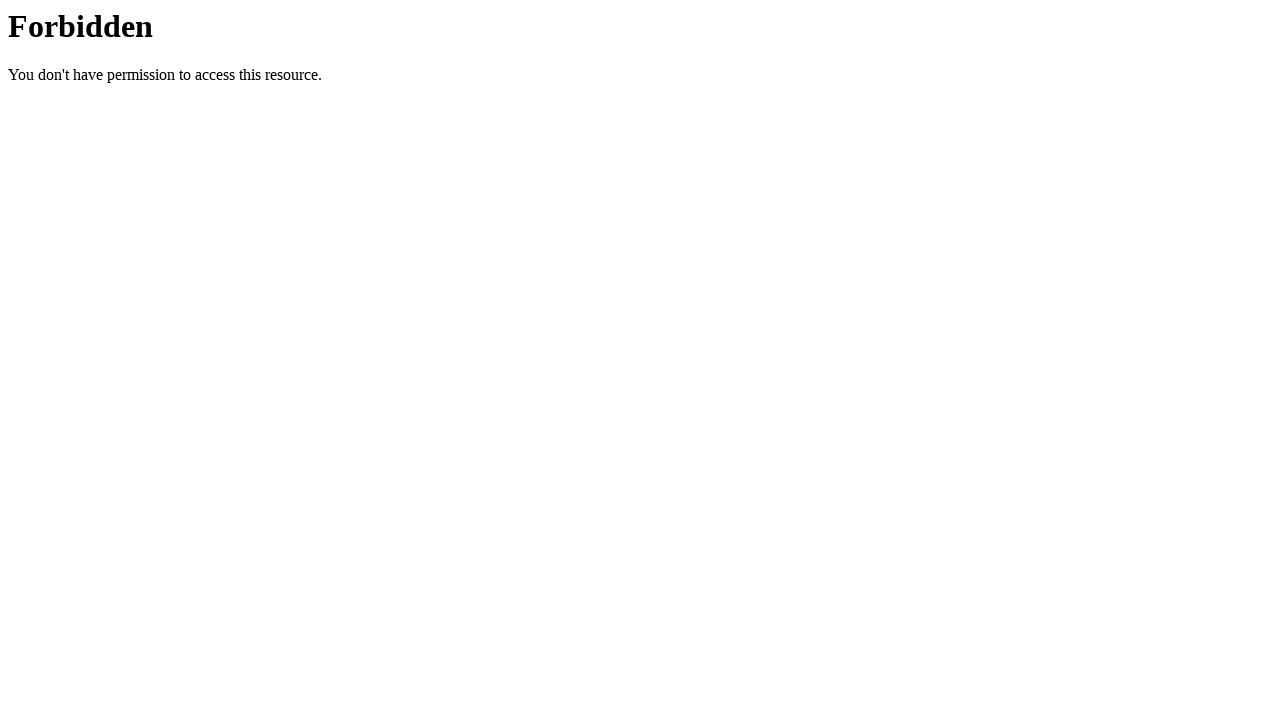

Maximized browser window to 1920x1080
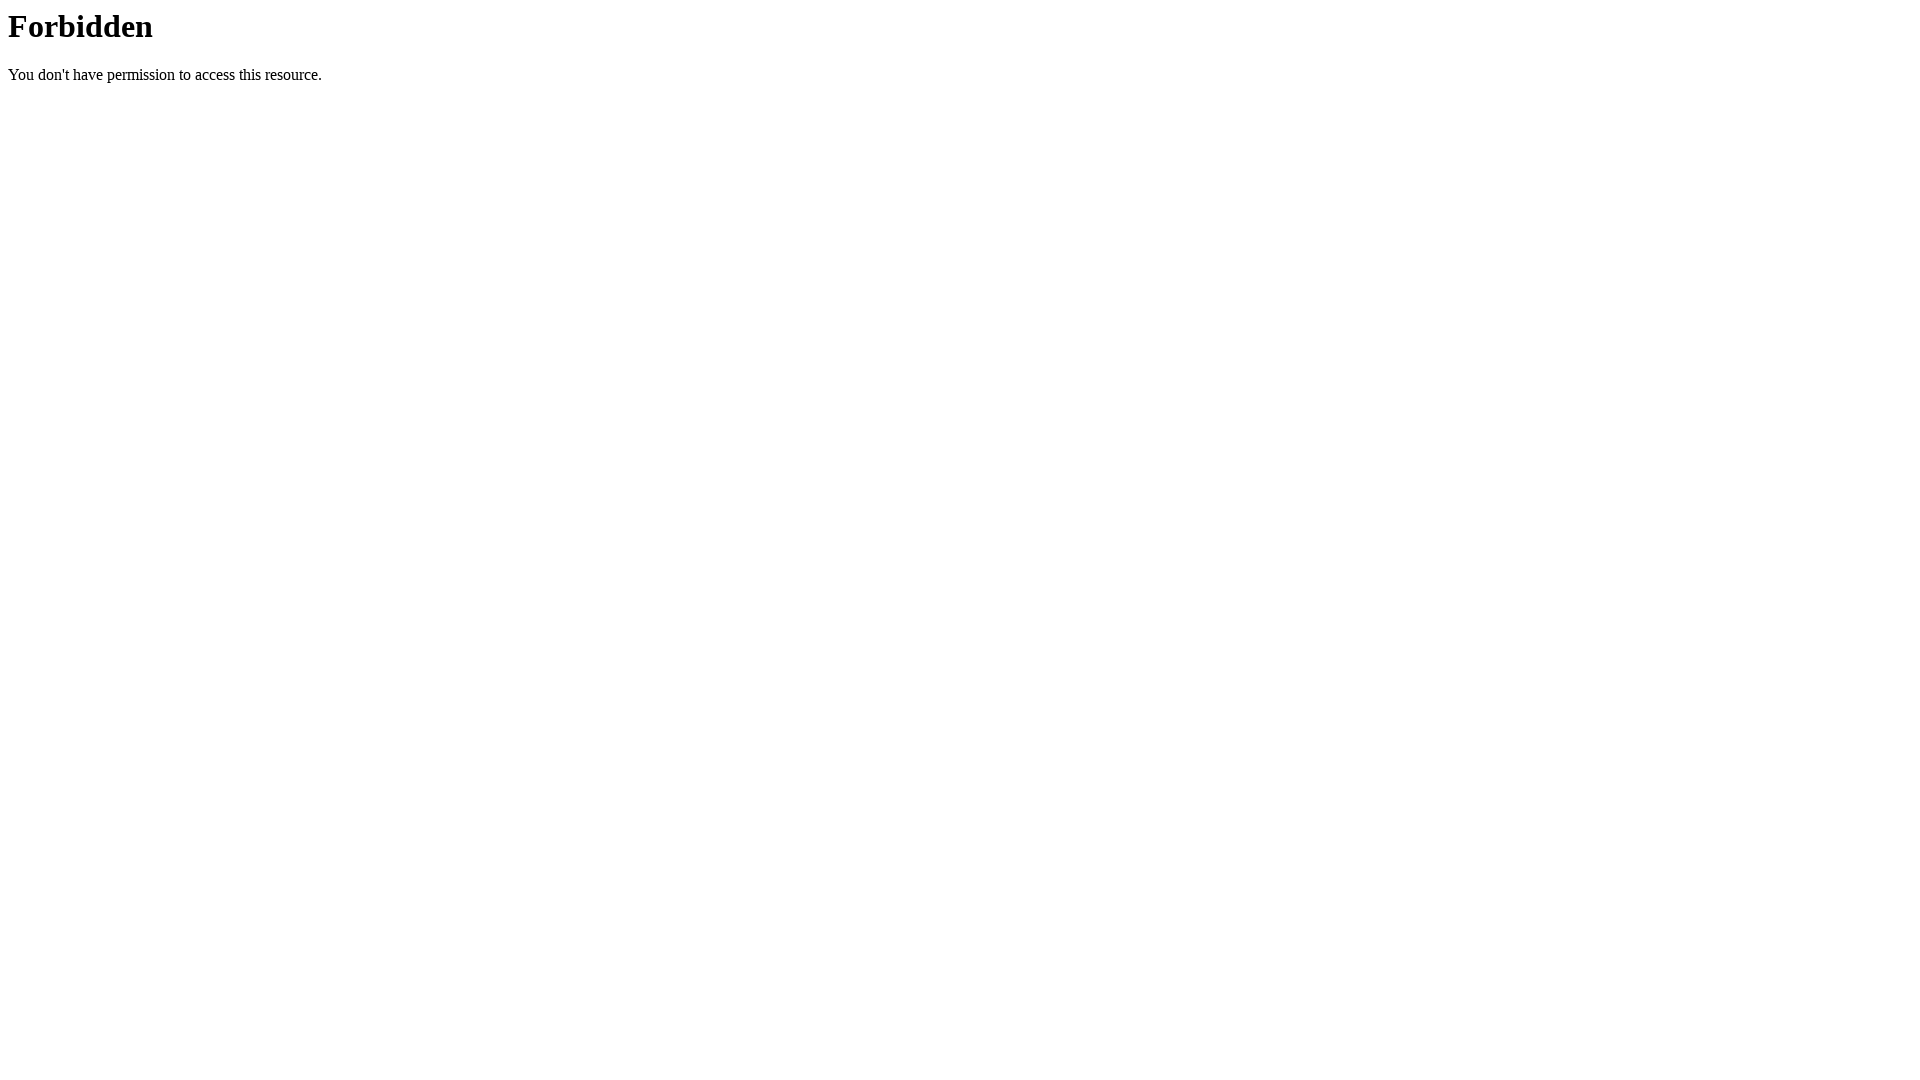

Page fully loaded and ready
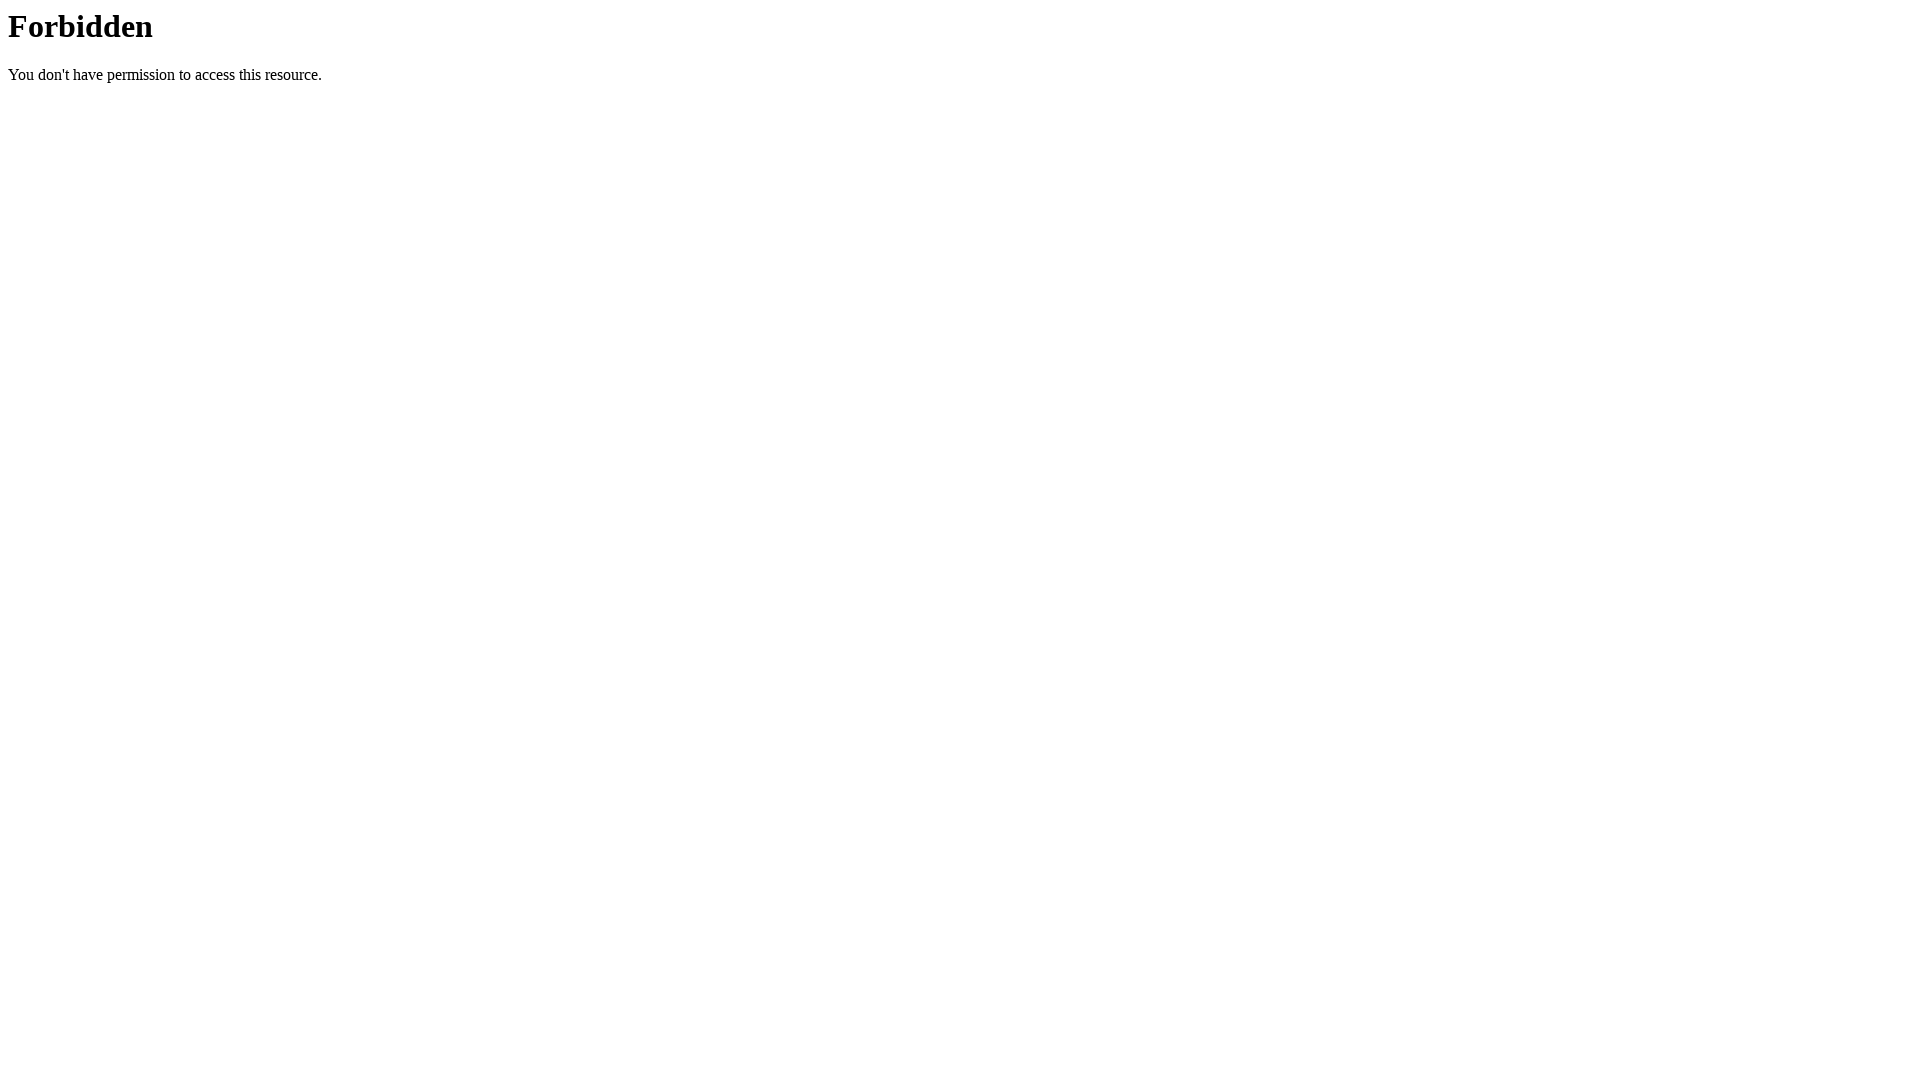

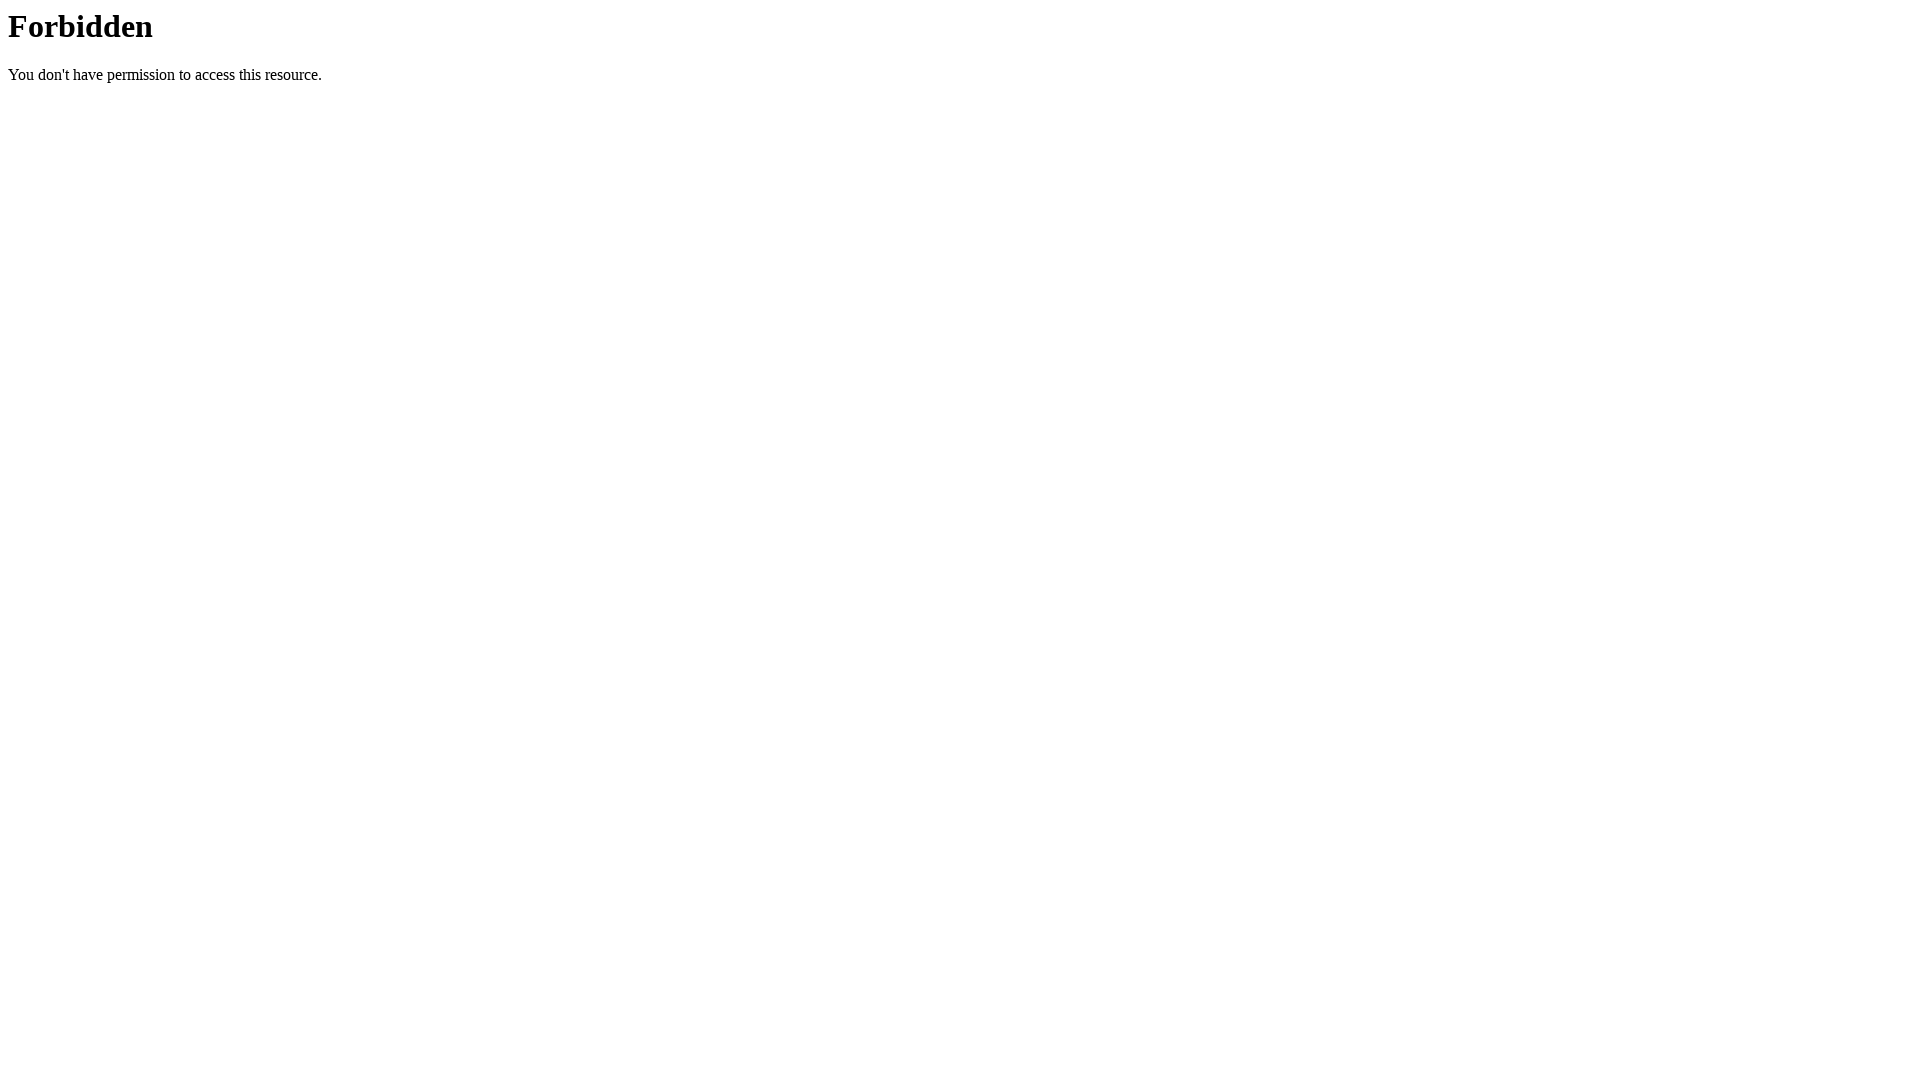